Tests jQuery UI droppable functionality by dragging an element and dropping it onto a target area within an iframe

Starting URL: https://jqueryui.com/droppable

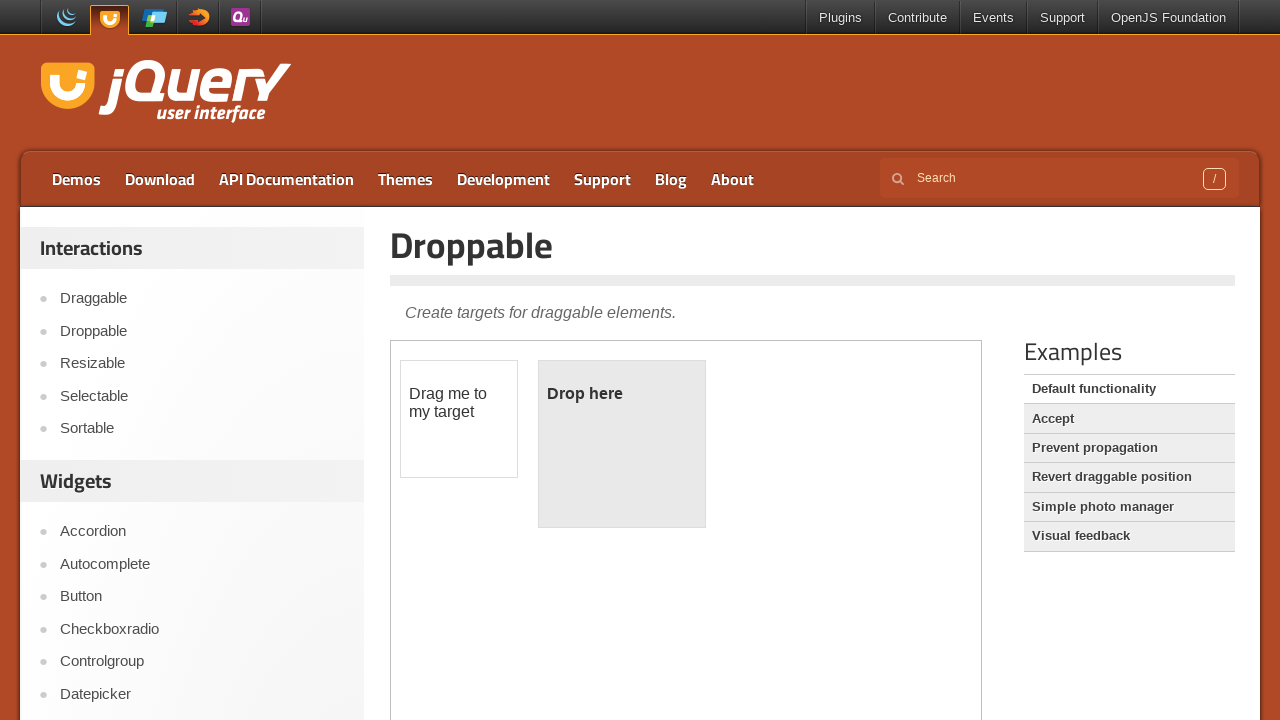

Located the demo iframe
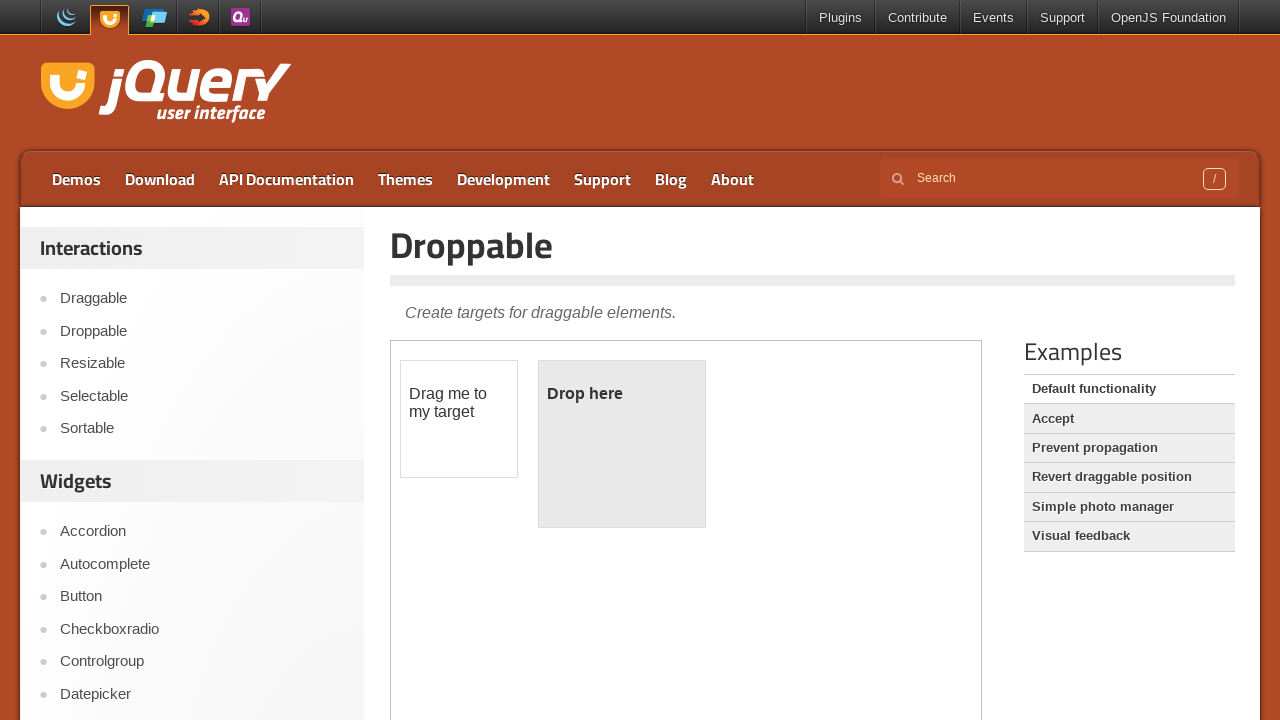

Located the draggable element within the iframe
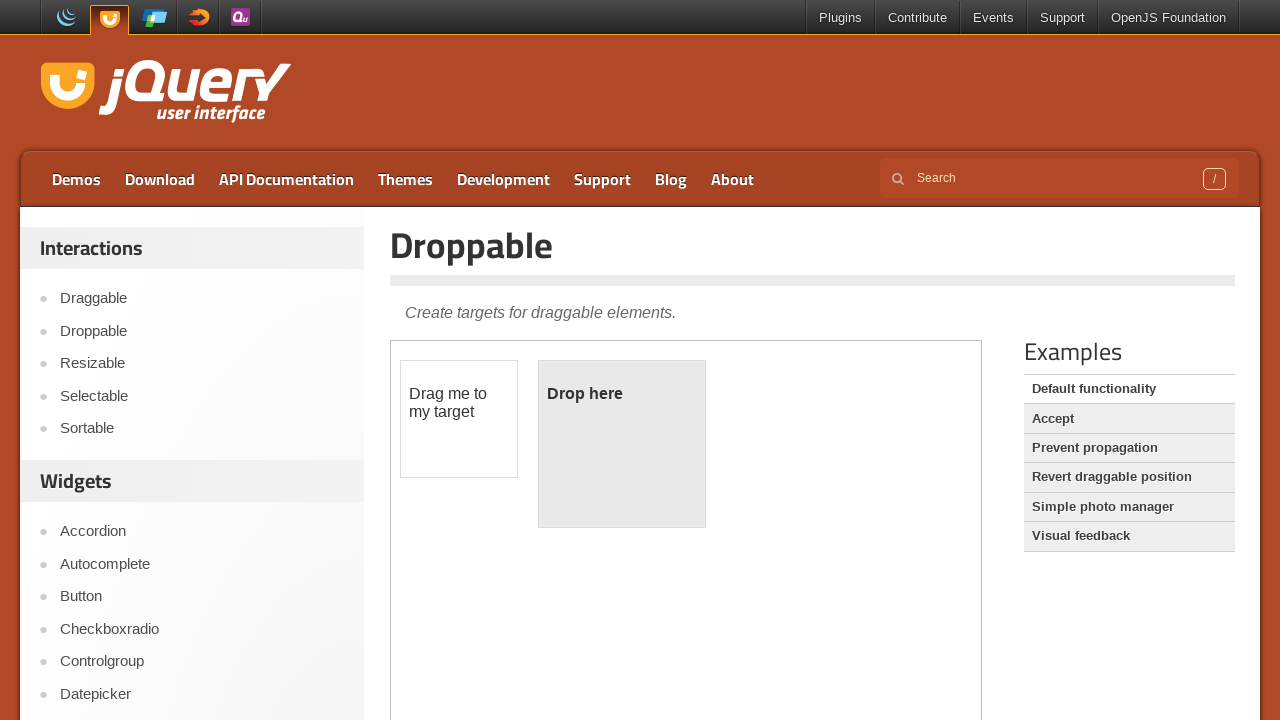

Located the droppable target element within the iframe
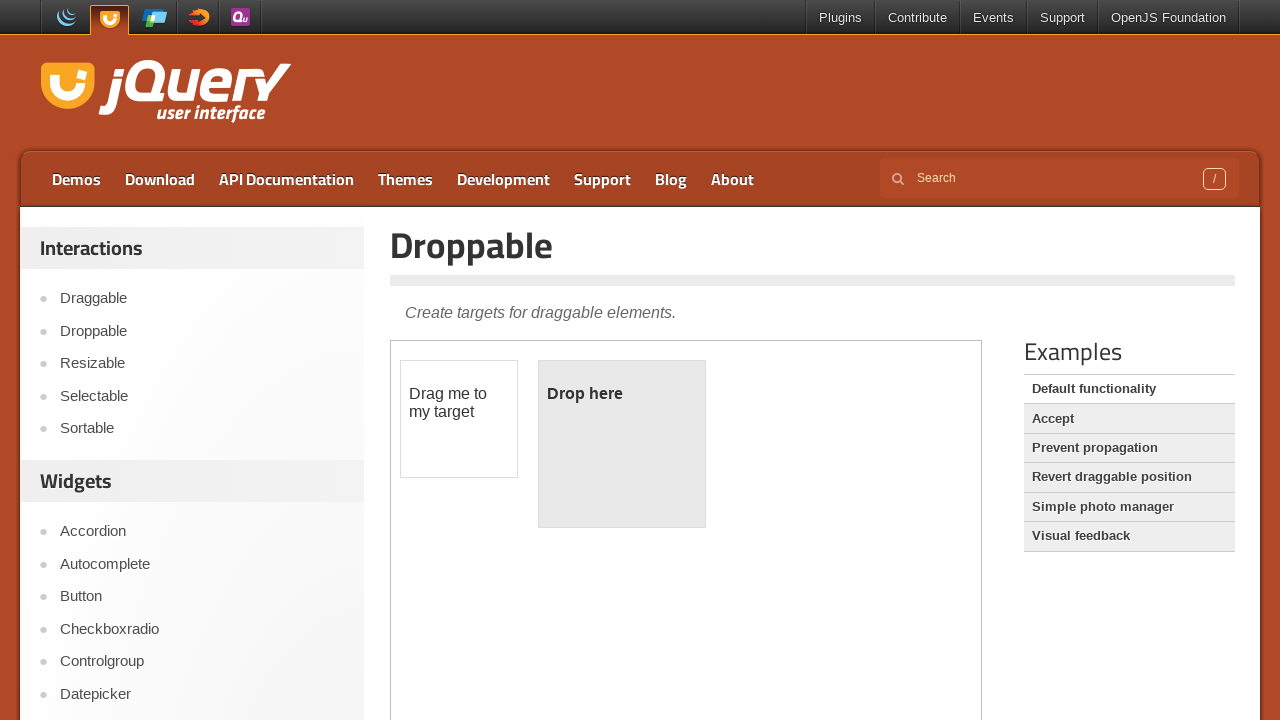

Dragged the draggable element onto the droppable target at (622, 444)
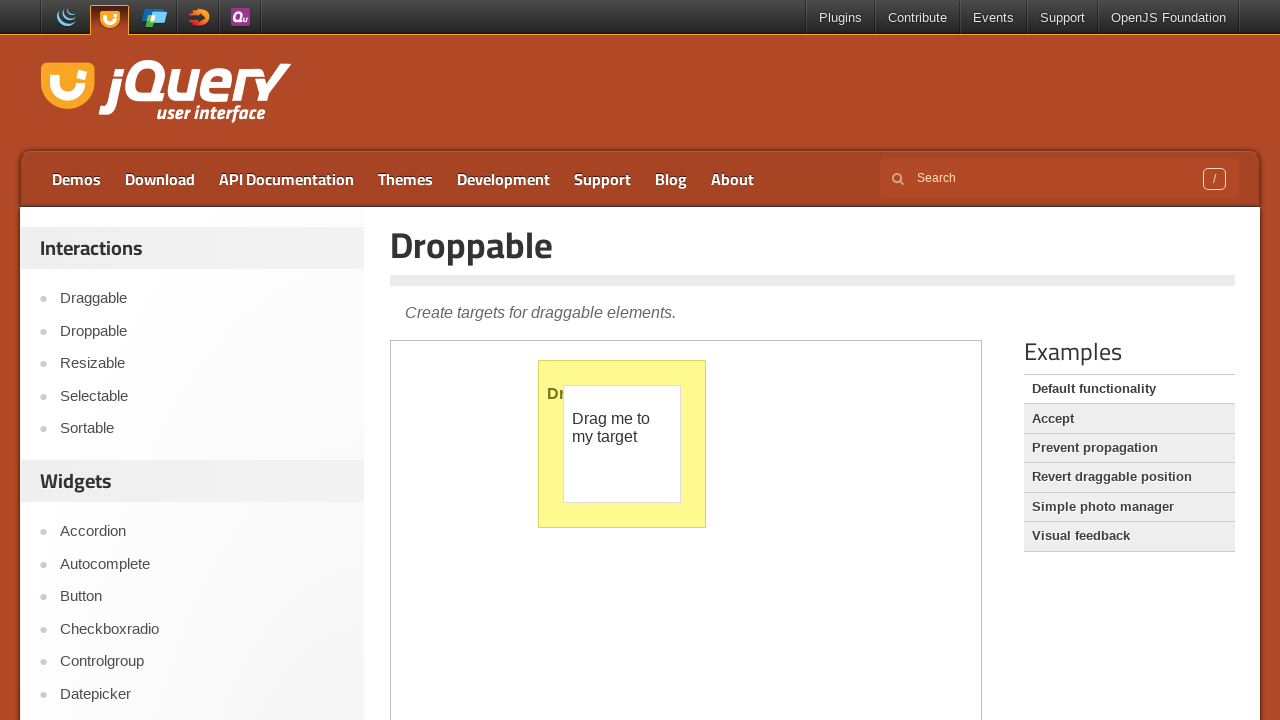

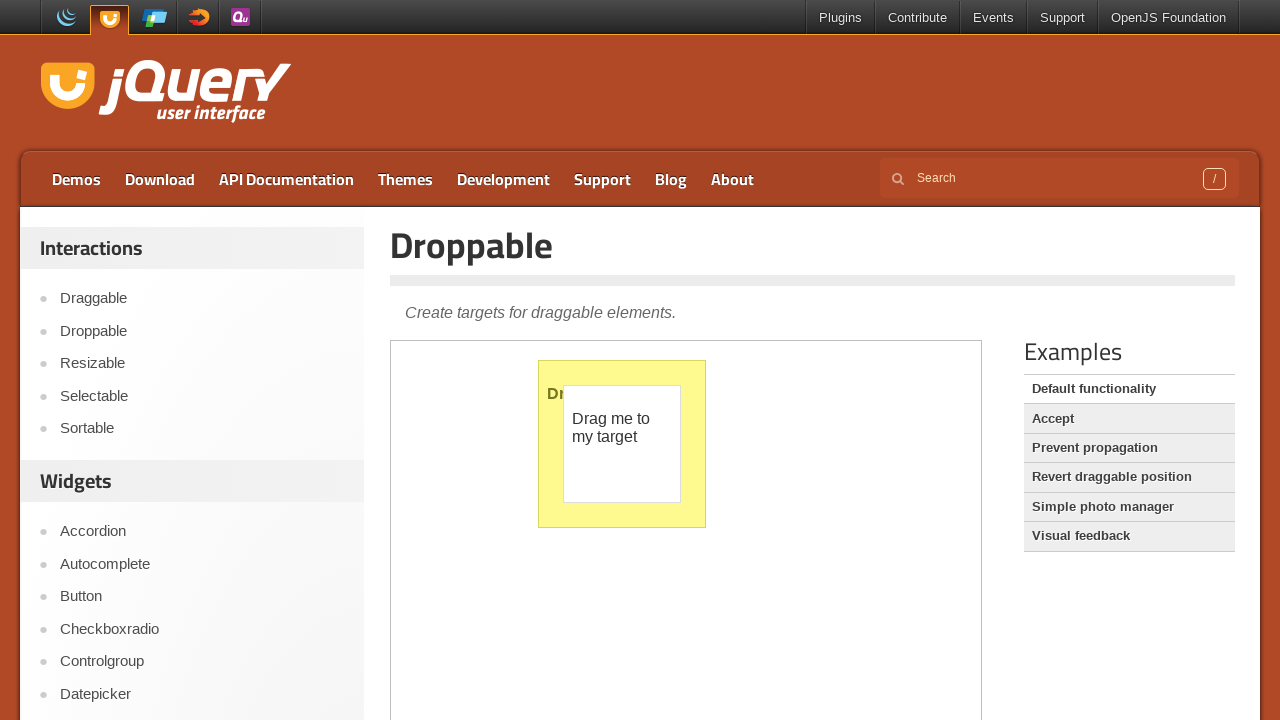